Tests navigating between All, Active, and Completed filters

Starting URL: https://demo.playwright.dev/todomvc

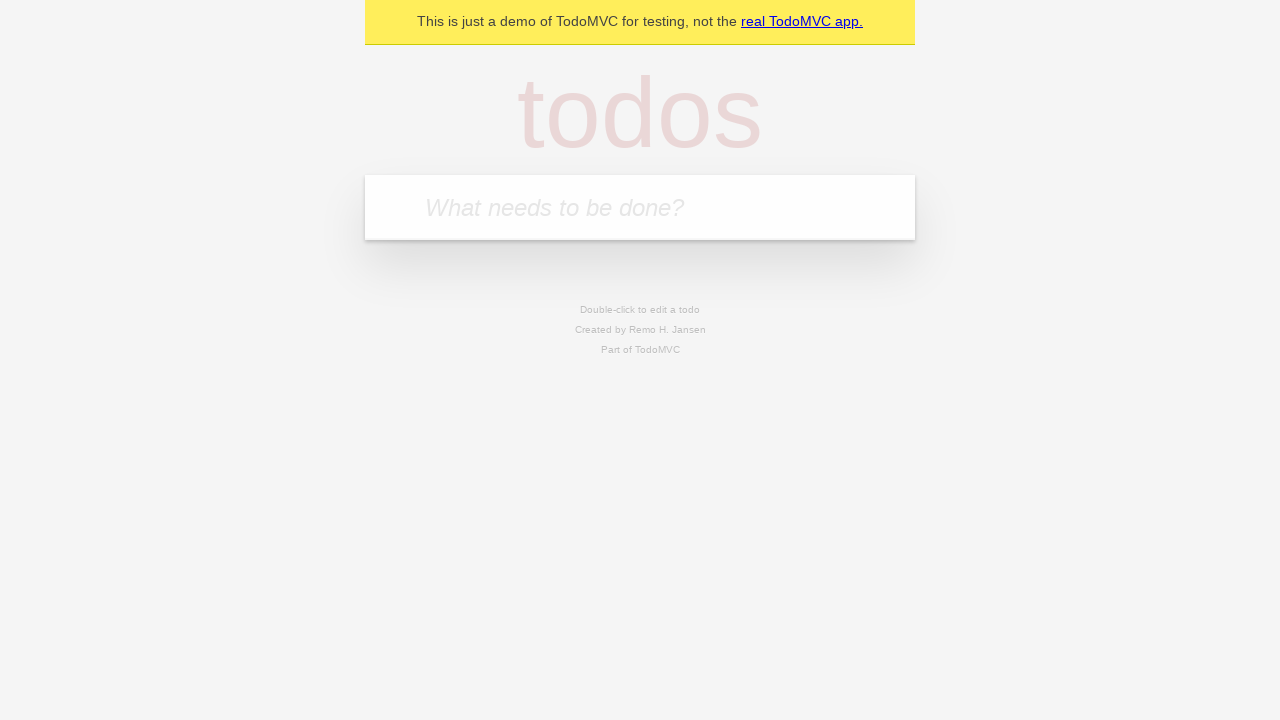

Filled todo input with 'buy some cheese' on internal:attr=[placeholder="What needs to be done?"i]
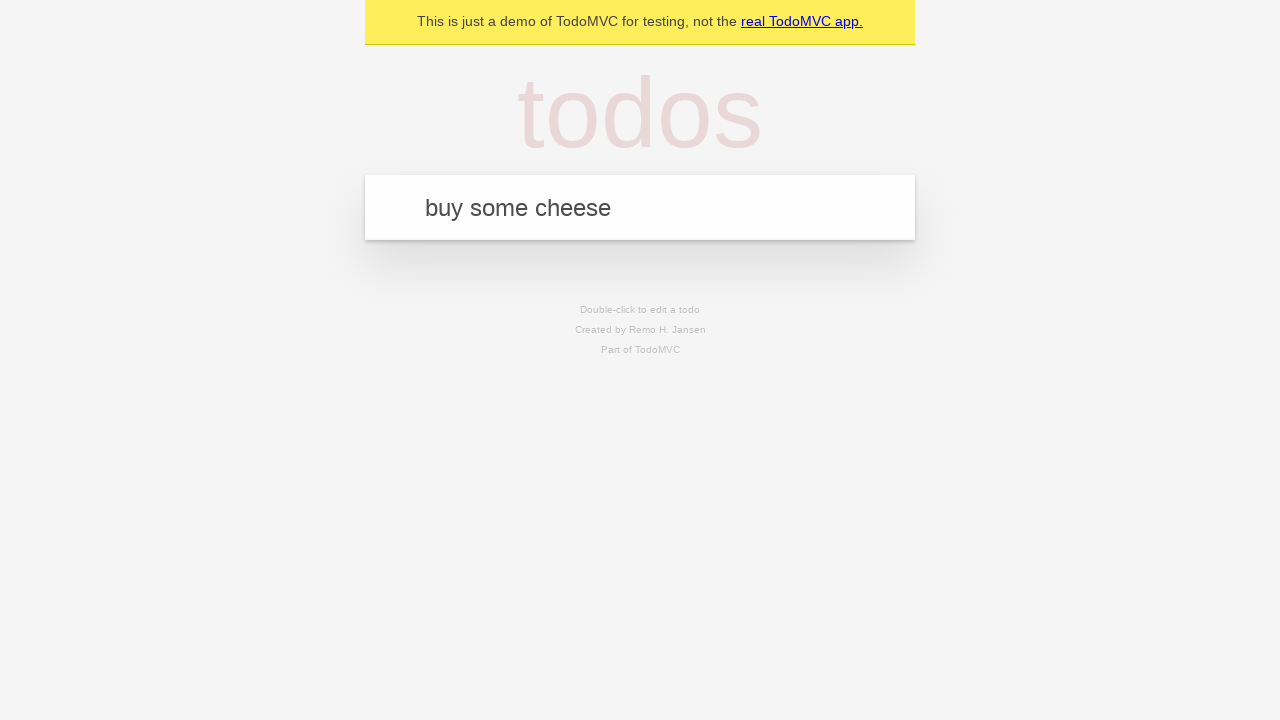

Pressed Enter to add first todo on internal:attr=[placeholder="What needs to be done?"i]
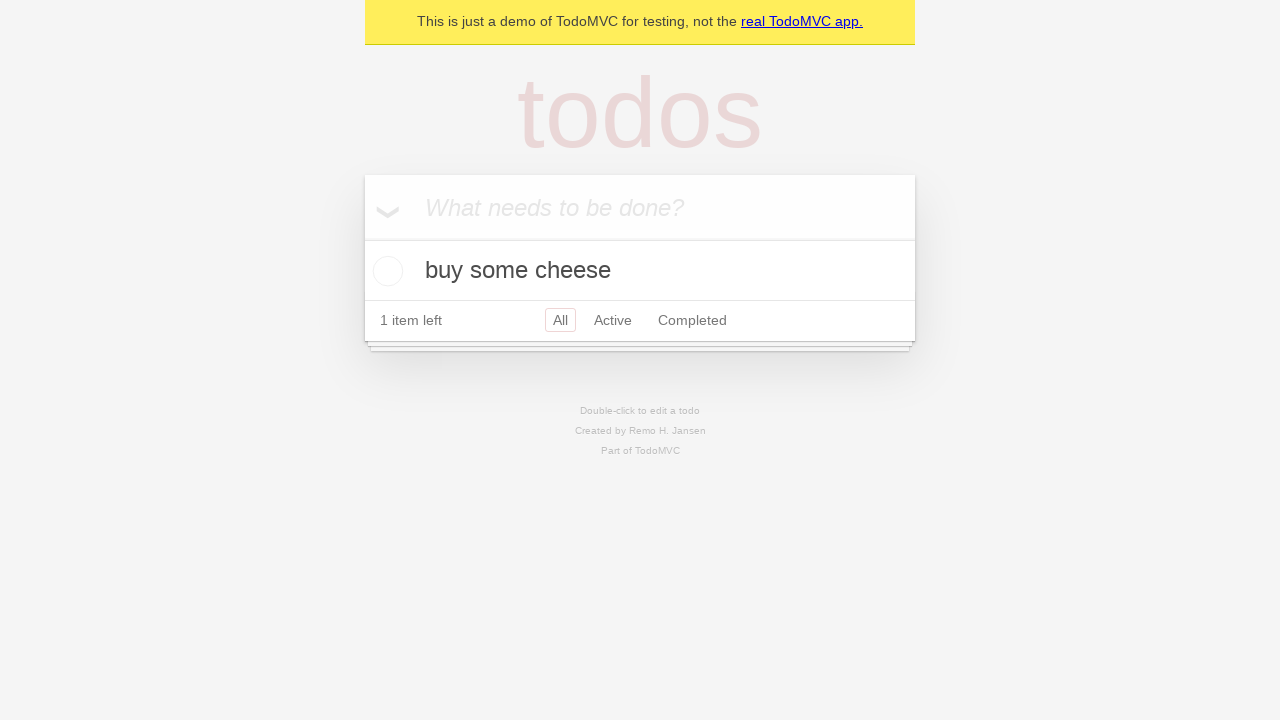

Filled todo input with 'feed the cat' on internal:attr=[placeholder="What needs to be done?"i]
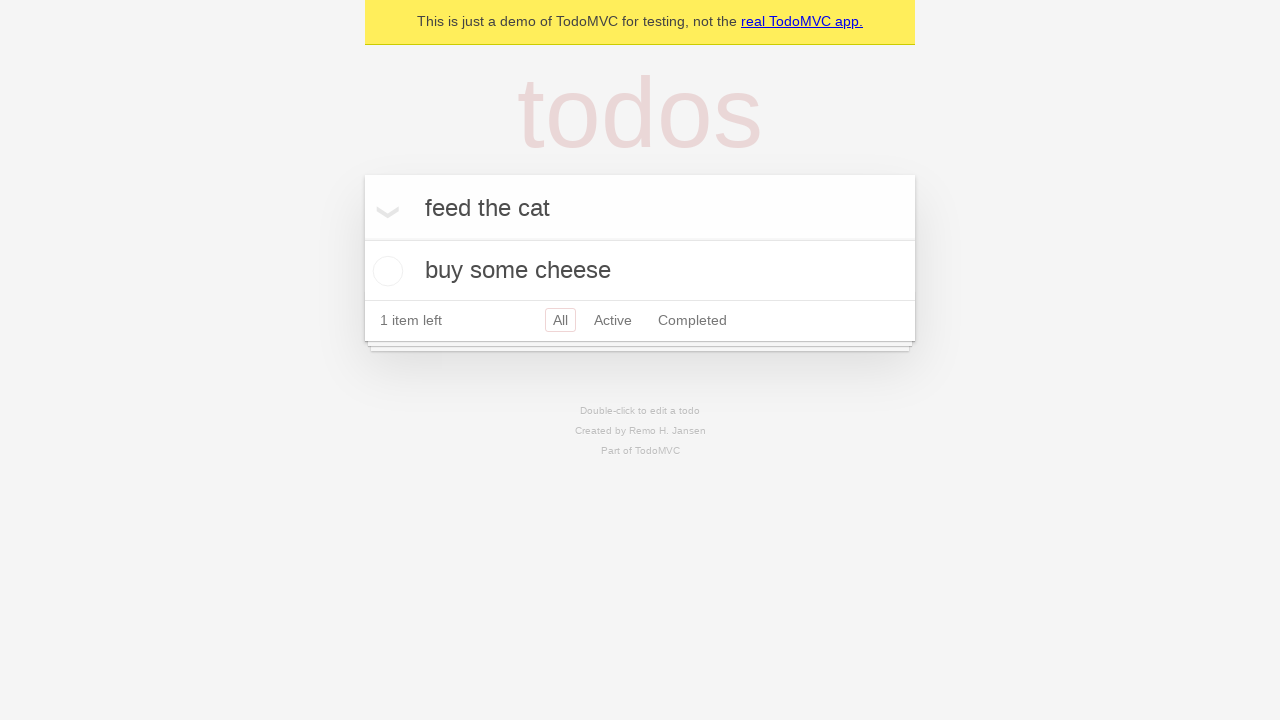

Pressed Enter to add second todo on internal:attr=[placeholder="What needs to be done?"i]
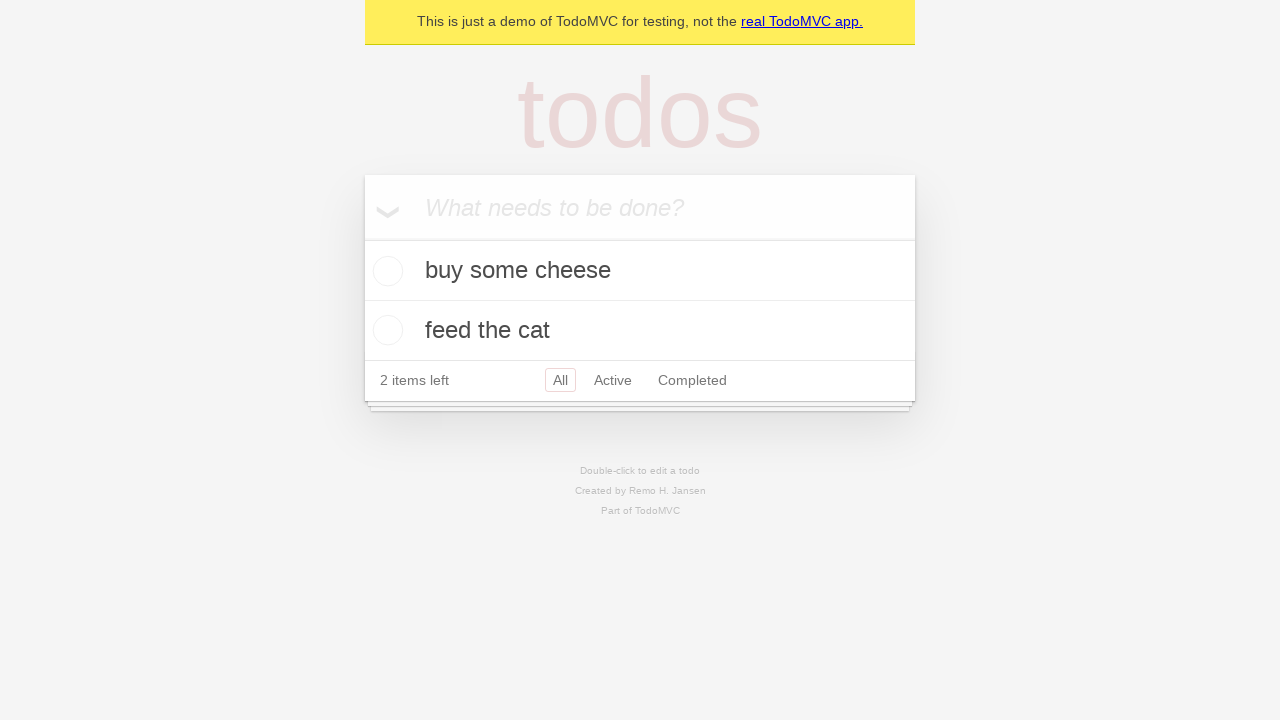

Filled todo input with 'book a doctors appointment' on internal:attr=[placeholder="What needs to be done?"i]
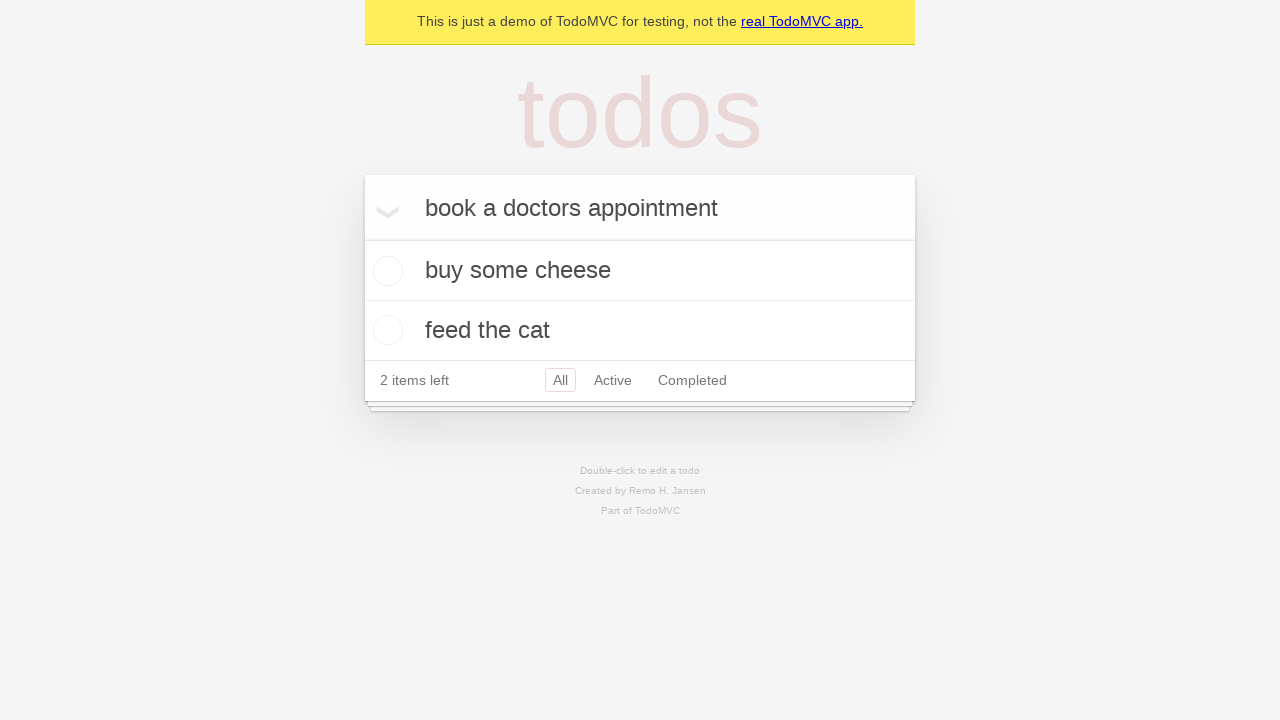

Pressed Enter to add third todo on internal:attr=[placeholder="What needs to be done?"i]
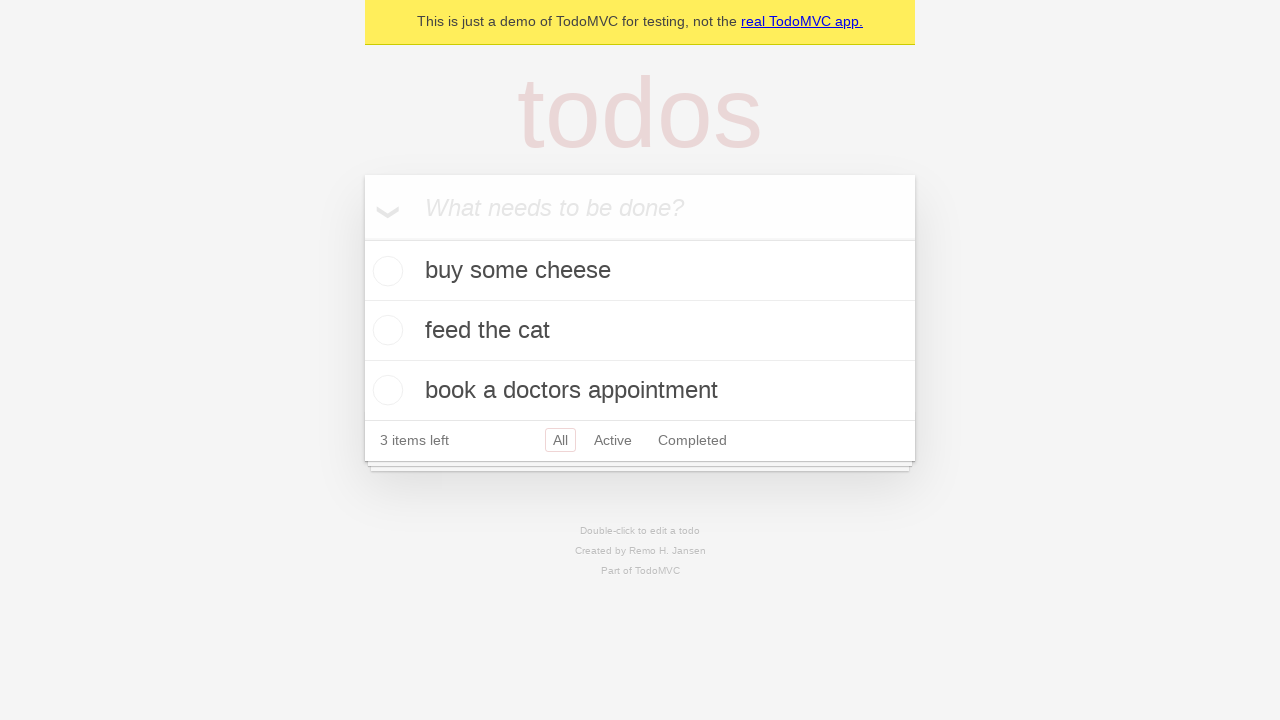

Checked the second todo item at (385, 330) on internal:testid=[data-testid="todo-item"s] >> nth=1 >> internal:role=checkbox
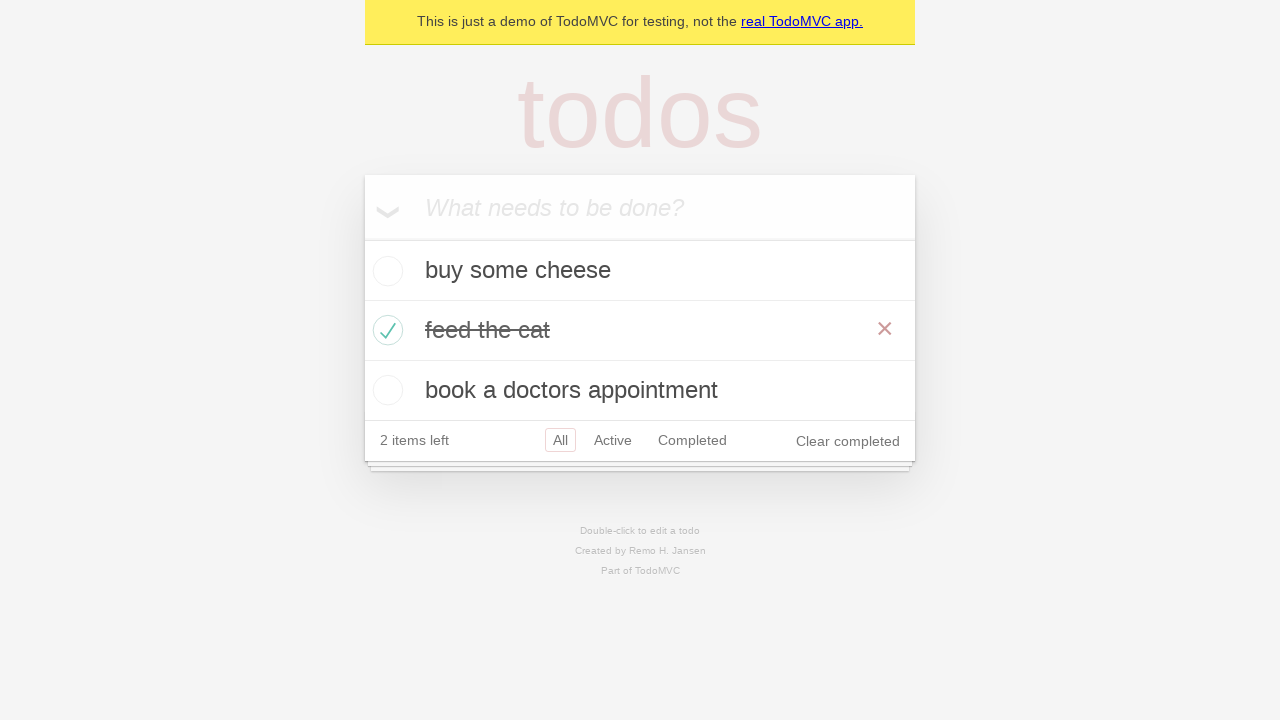

Clicked Active filter to display active todos at (613, 440) on internal:role=link[name="Active"i]
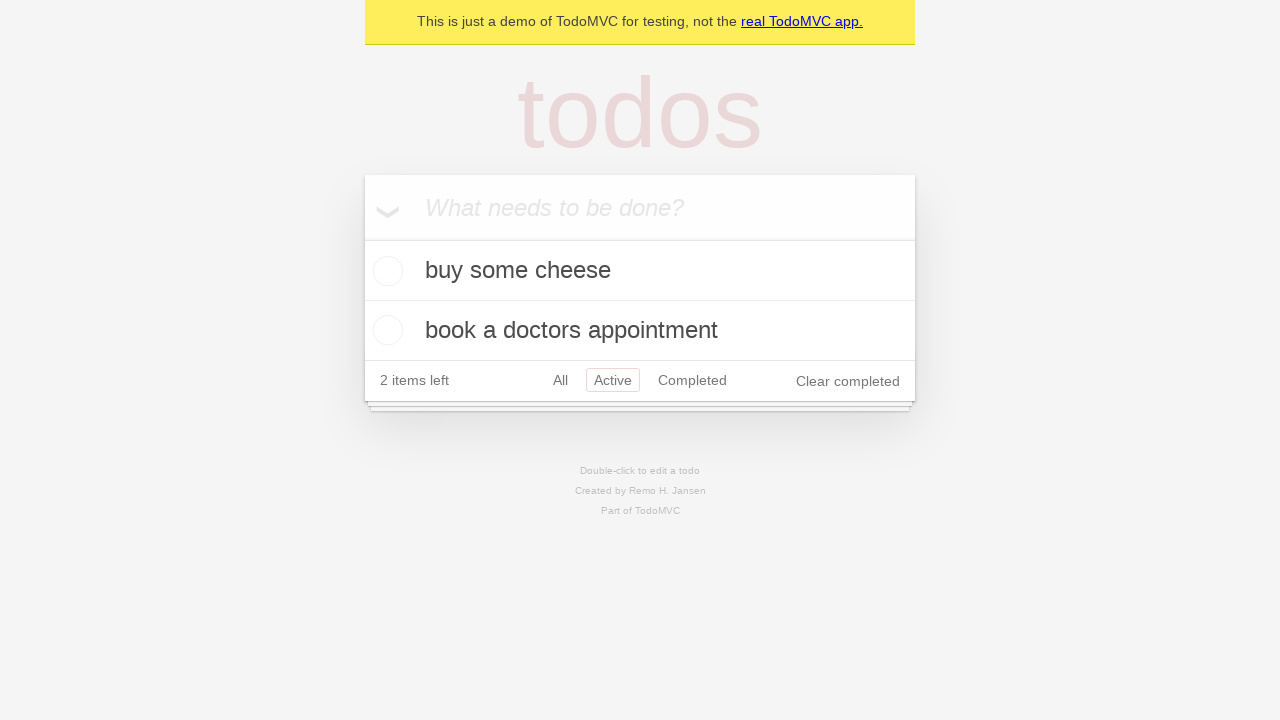

Clicked Completed filter to display completed todos at (692, 380) on internal:role=link[name="Completed"i]
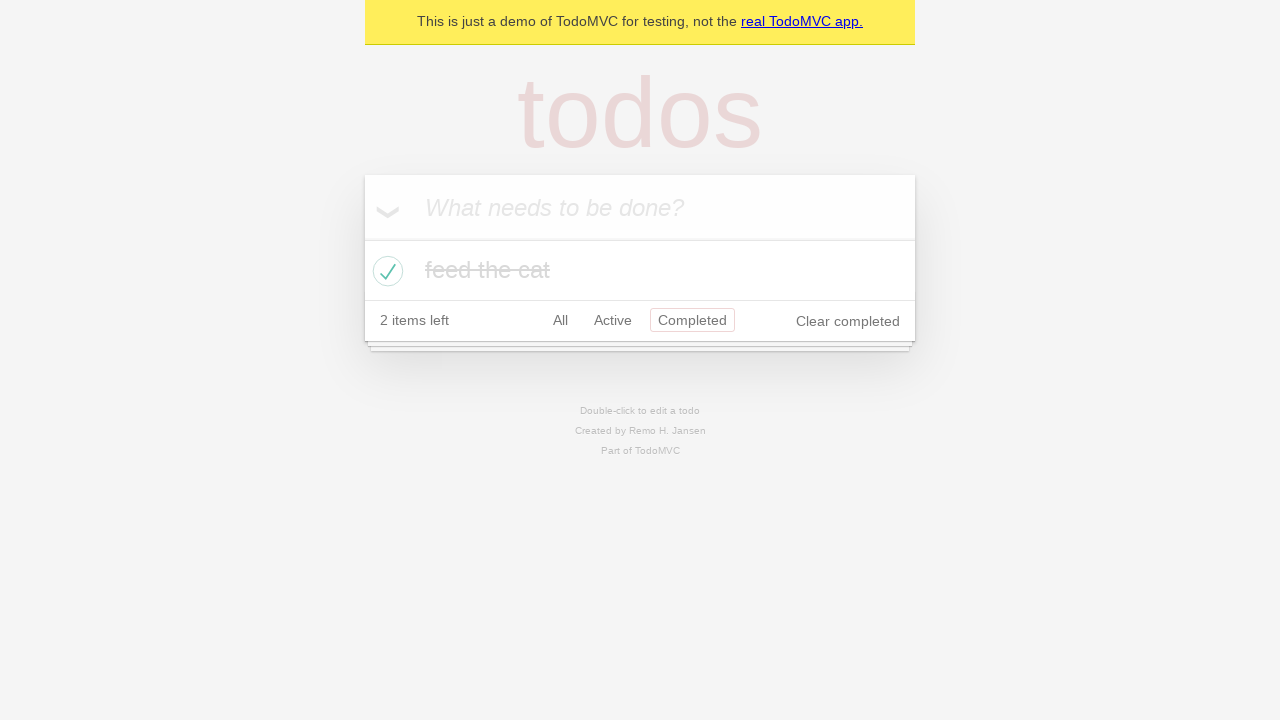

Clicked All filter to display all todos at (560, 320) on internal:role=link[name="All"i]
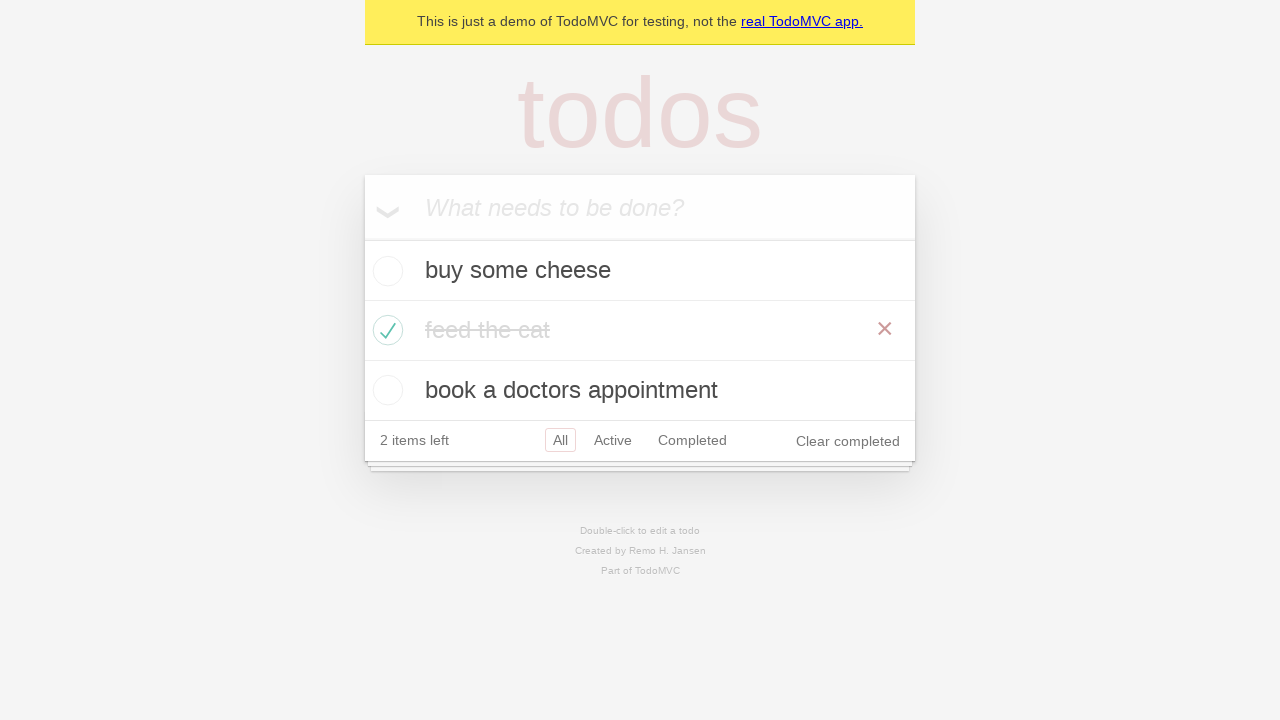

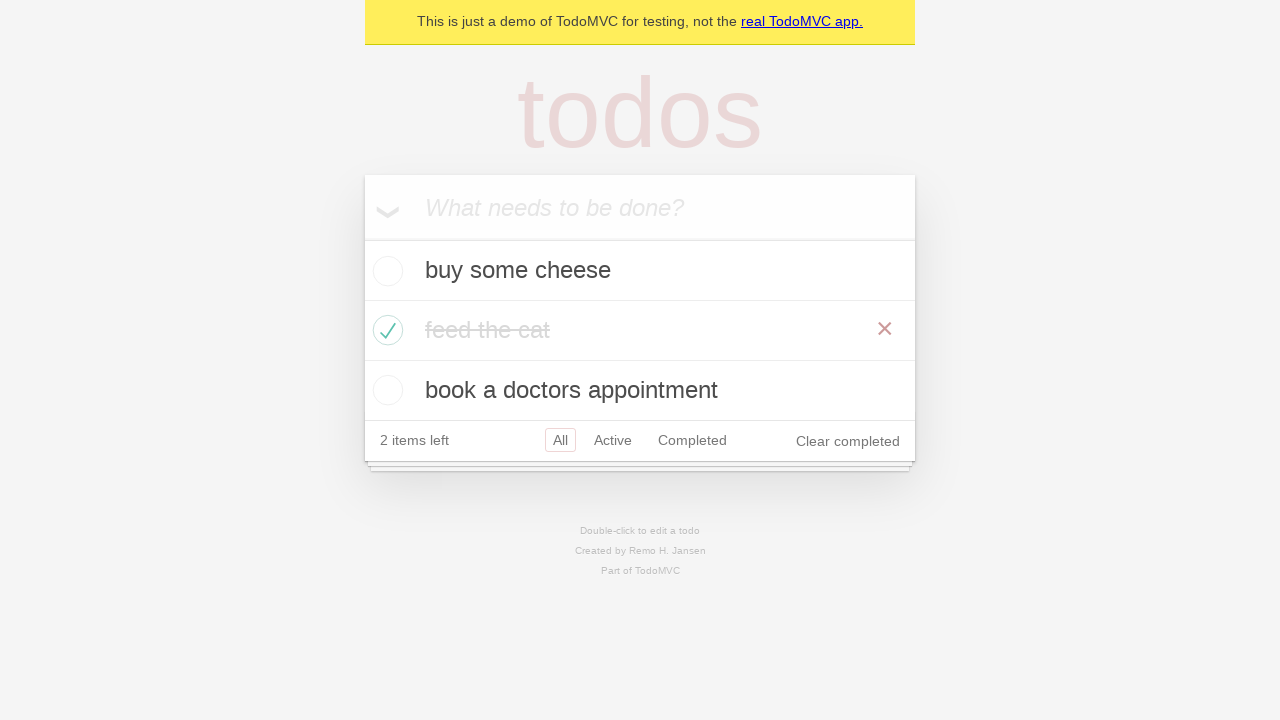